Tests a practice form by clicking a checkbox, filling in name and email fields, clicking a submit button, and interacting with a dropdown to select different options.

Starting URL: https://rahulshettyacademy.com/angularpractice/

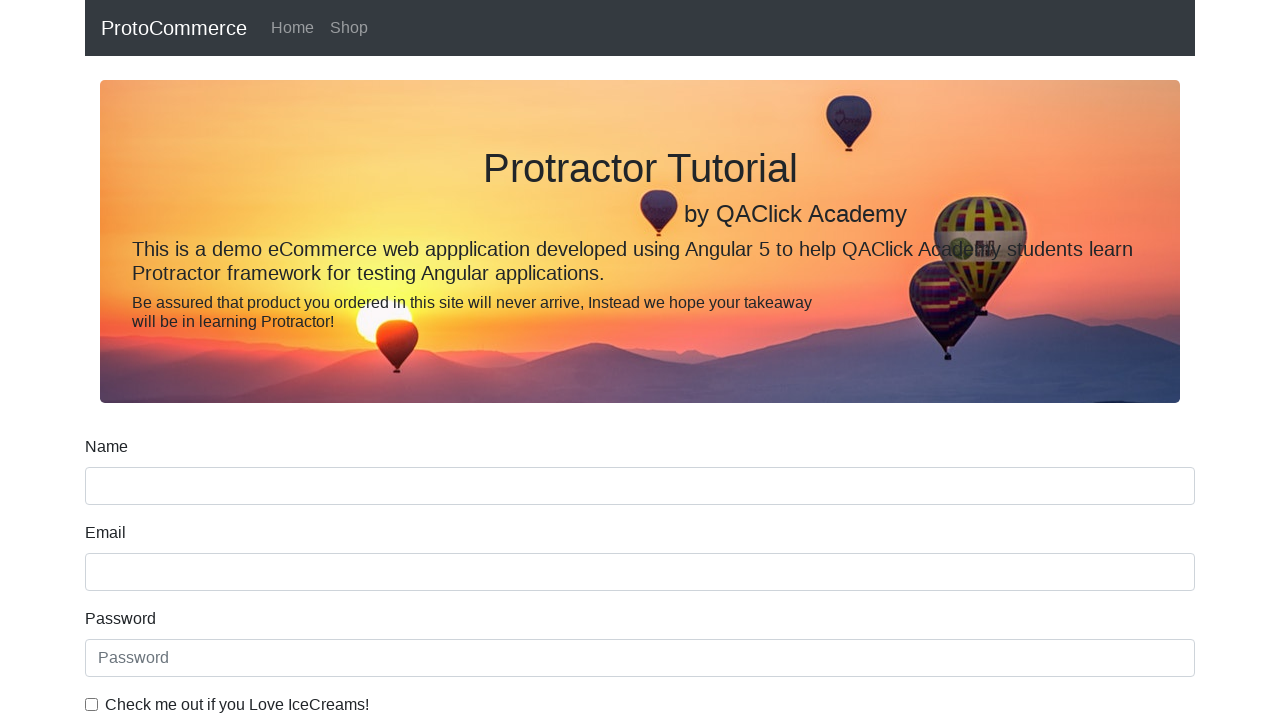

Clicked the checkbox at (92, 704) on #exampleCheck1
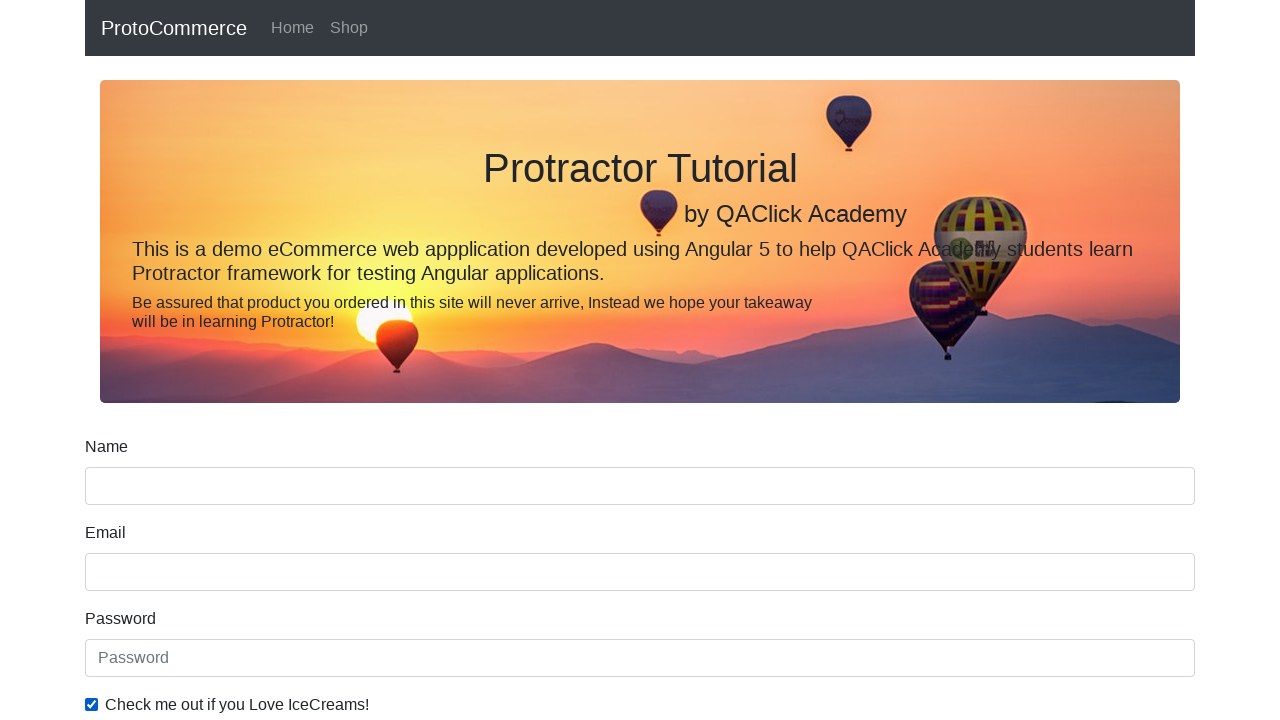

Filled in name field with 'Rupal' on input.ng-untouched.ng-pristine.ng-valid
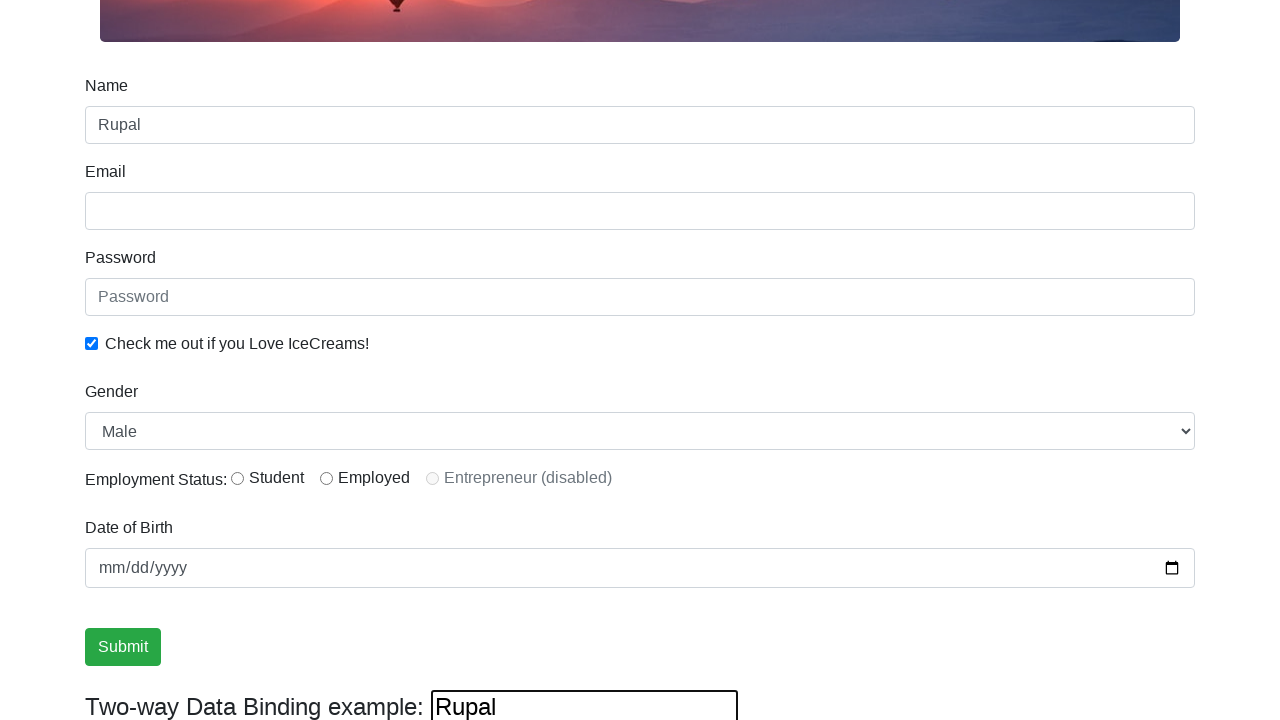

Filled in email field with 'ravalrupalj@gmail.com' on input[name='email']
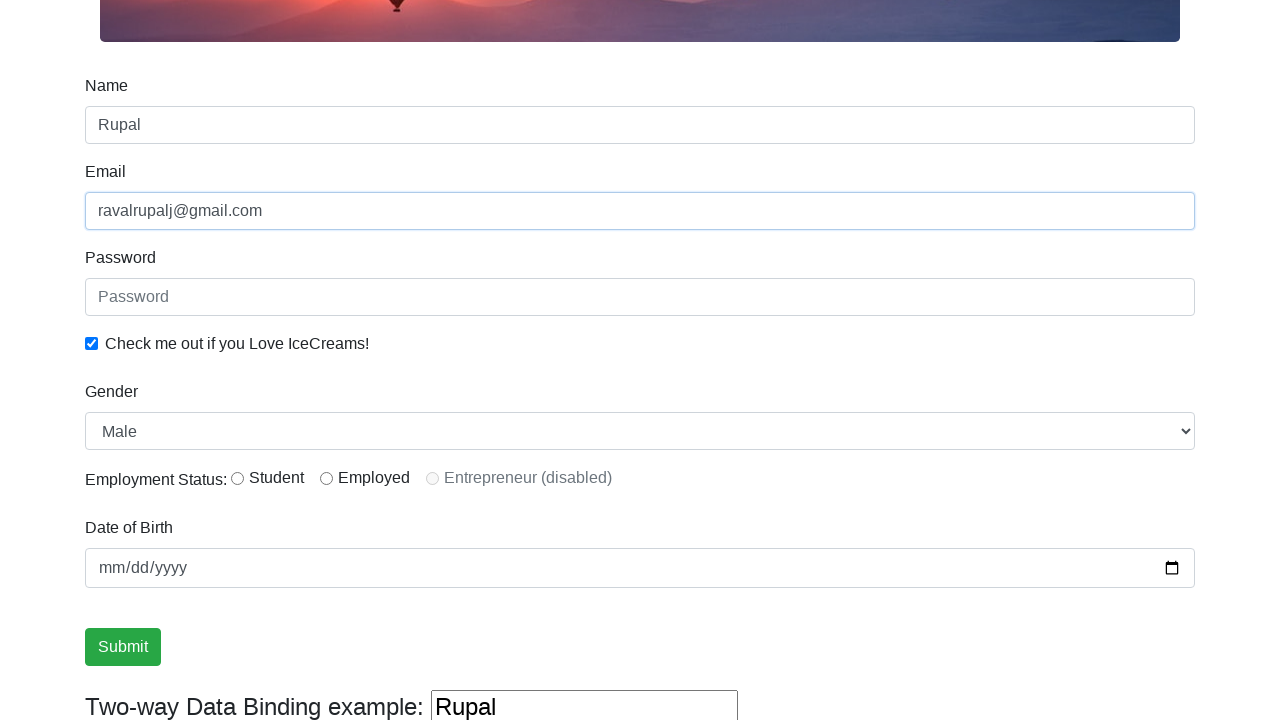

Clicked the submit button at (123, 647) on input.btn.btn-success
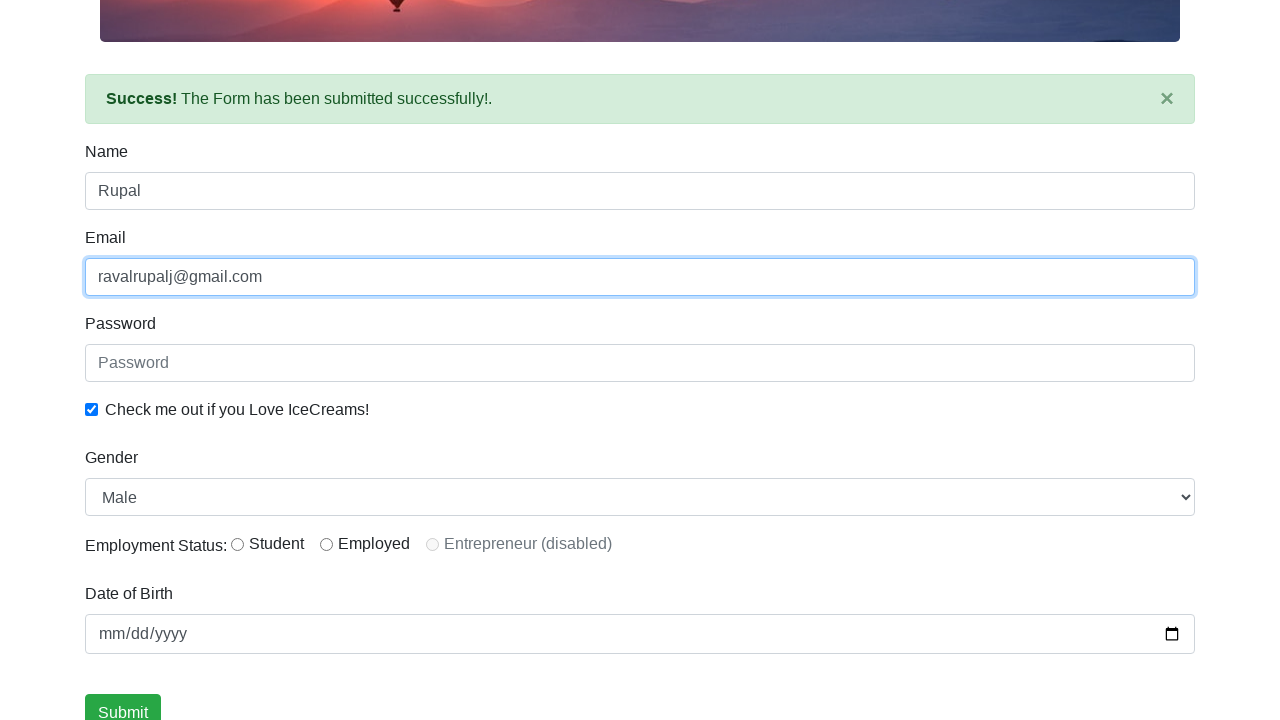

Success message appeared
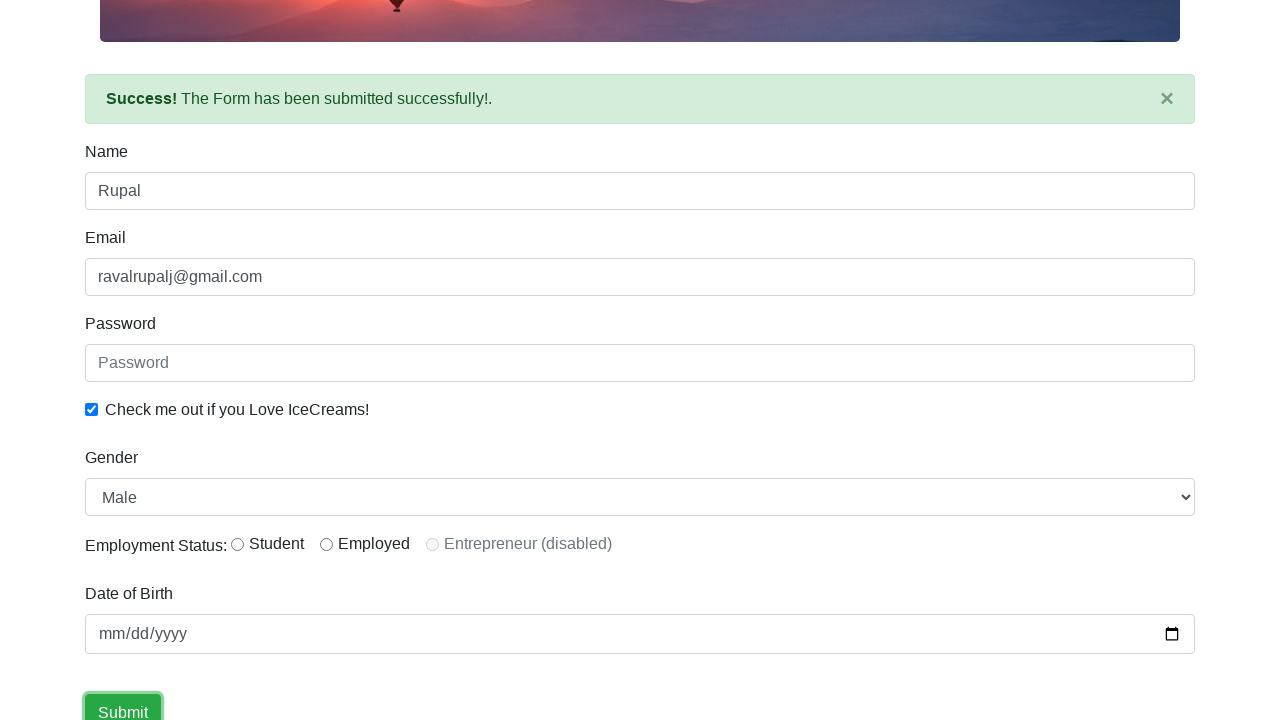

Selected 'Female' from the dropdown on #exampleFormControlSelect1
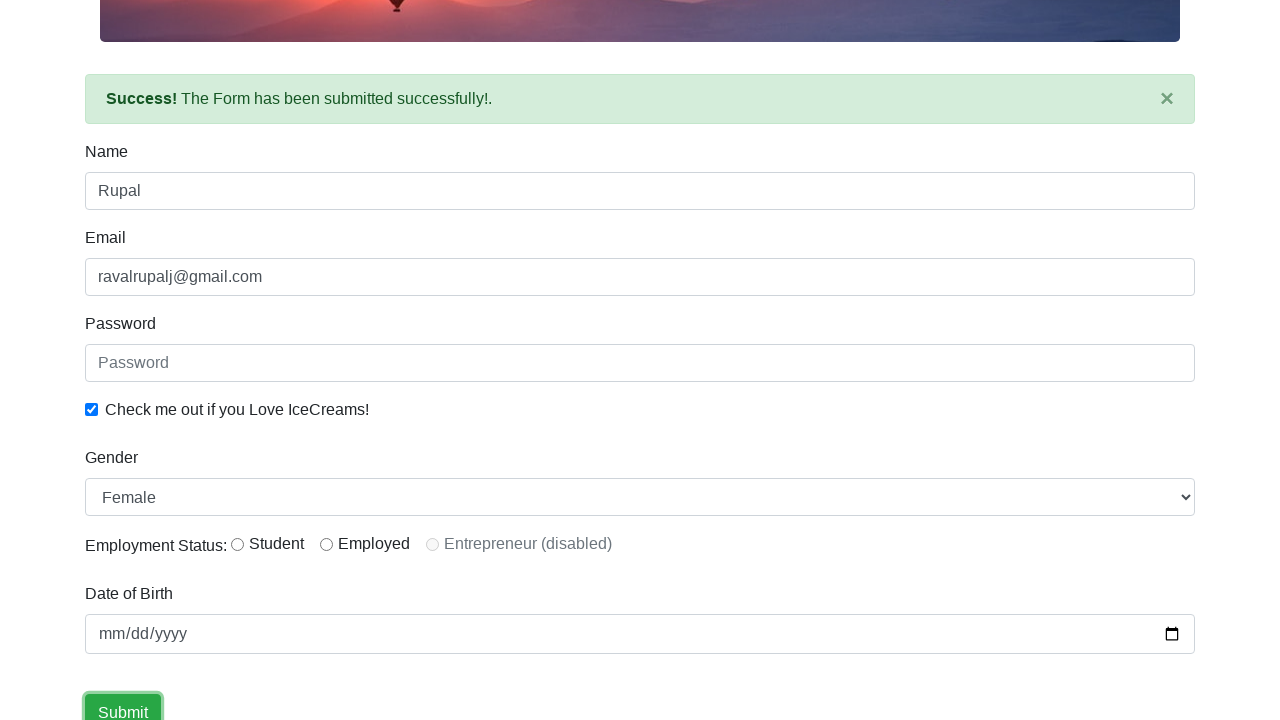

Selected first option from the dropdown on #exampleFormControlSelect1
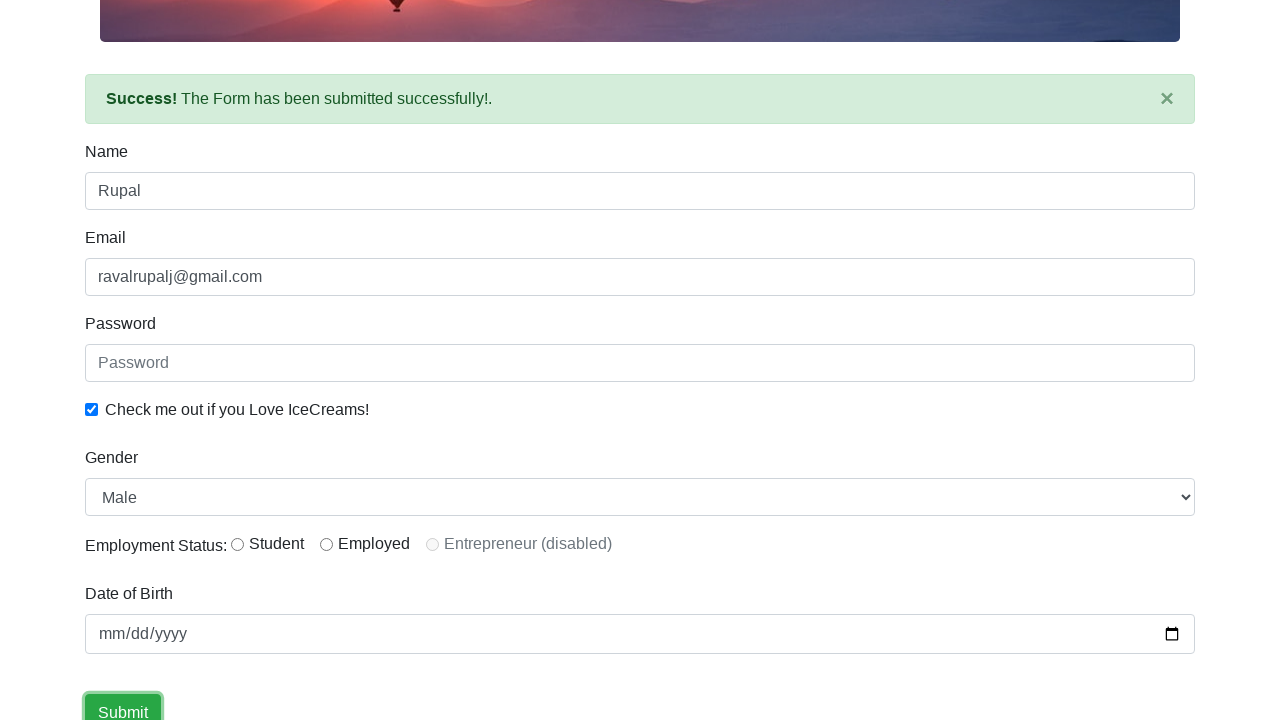

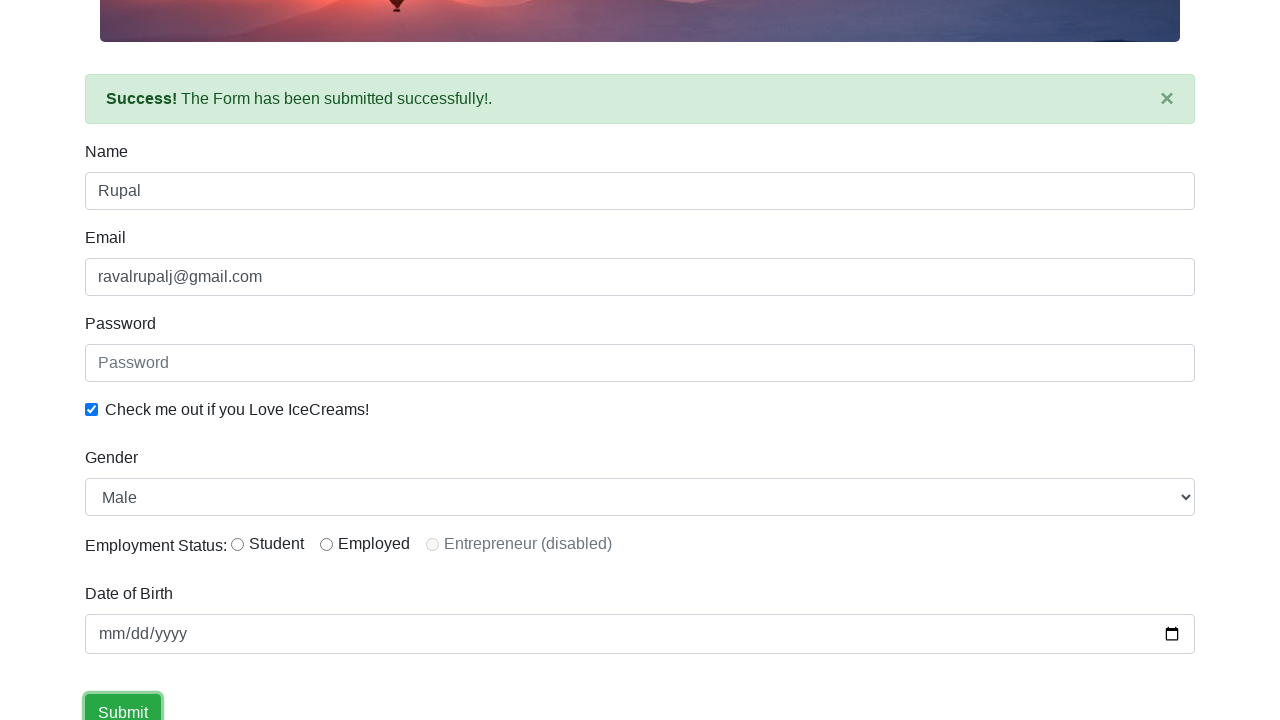